Tests opening a new tab, switching to it, closing it, and returning to the original tab

Starting URL: http://www.qaclickacademy.com/practice.php

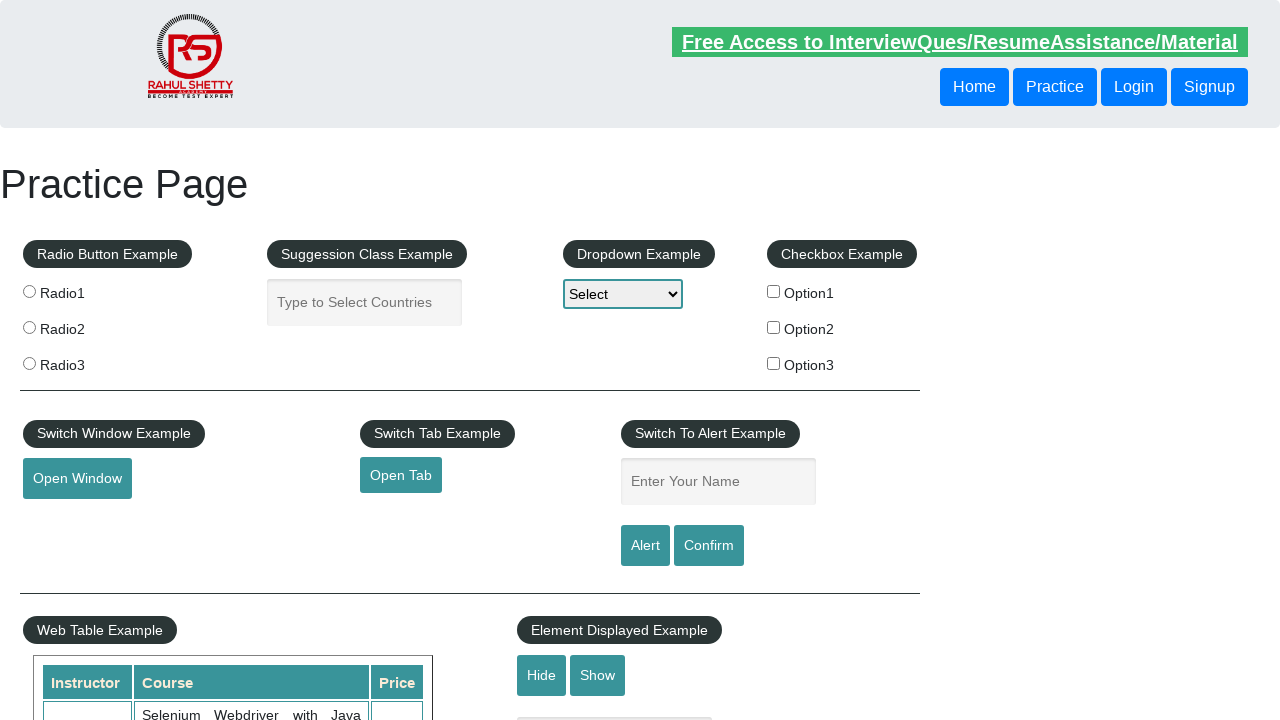

Clicked button to open new tab at (401, 475) on #opentab
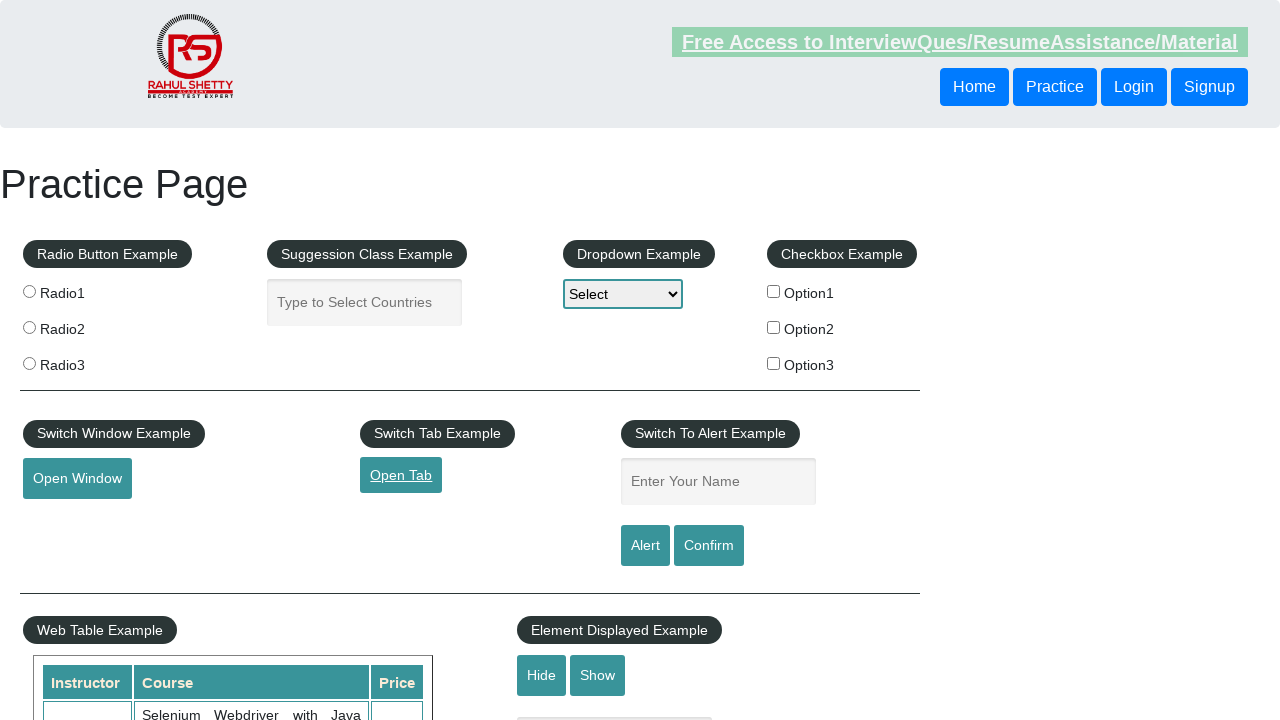

New tab opened and page loaded
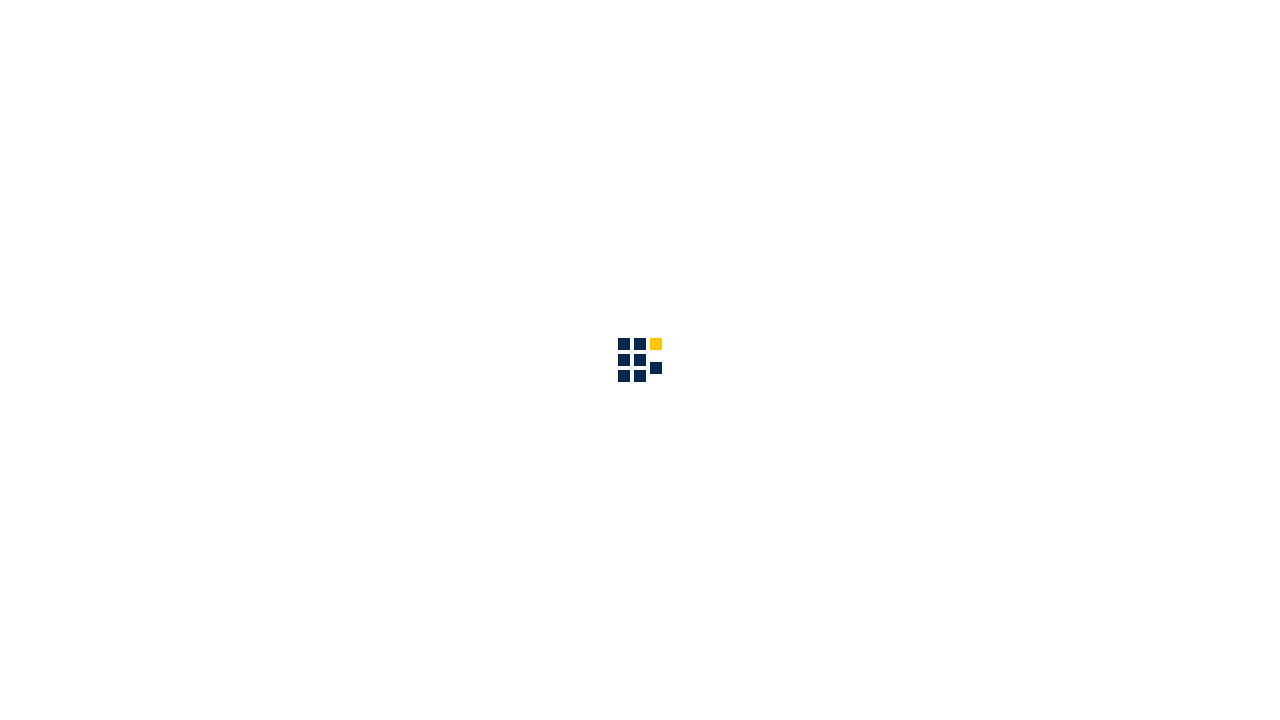

Closed the new tab
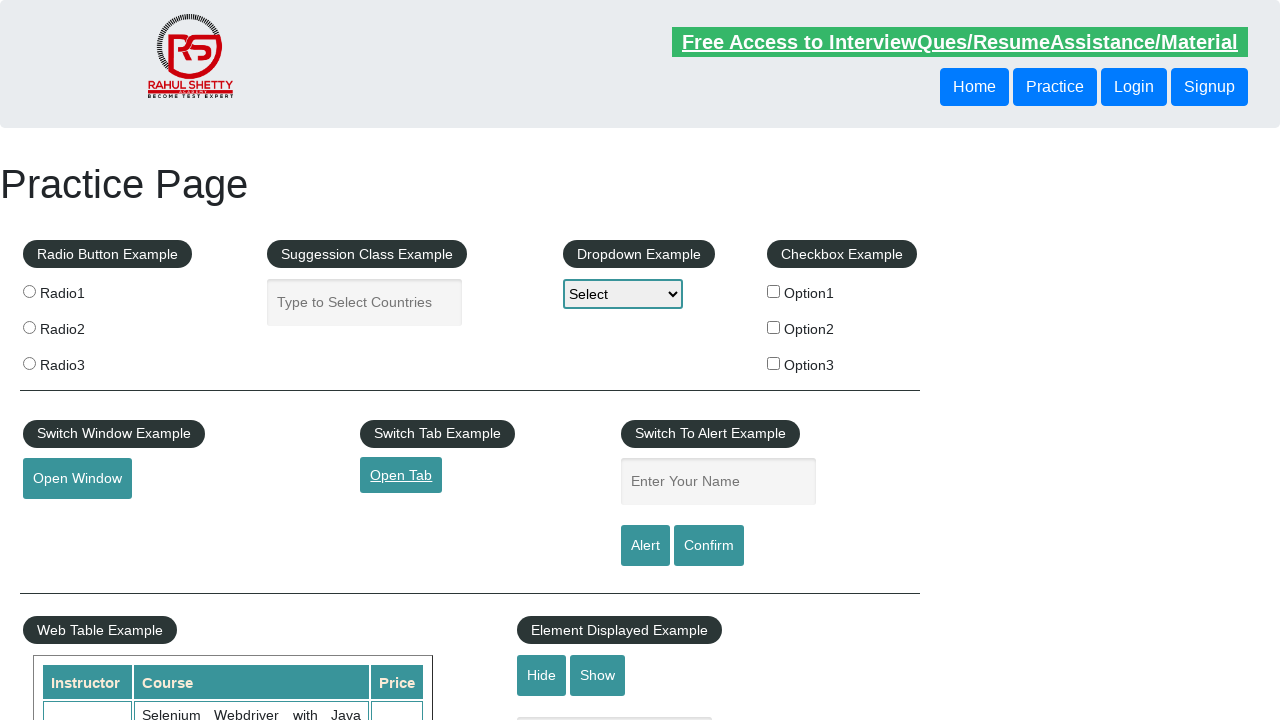

Switched back to original tab
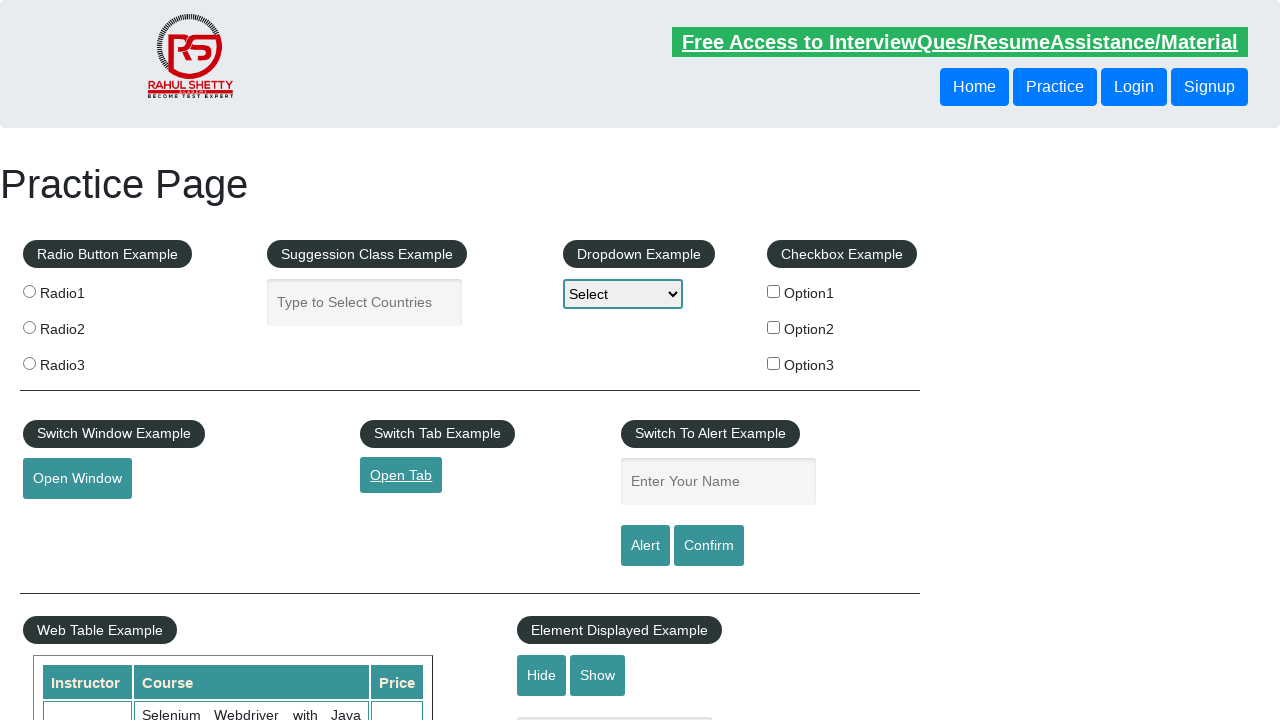

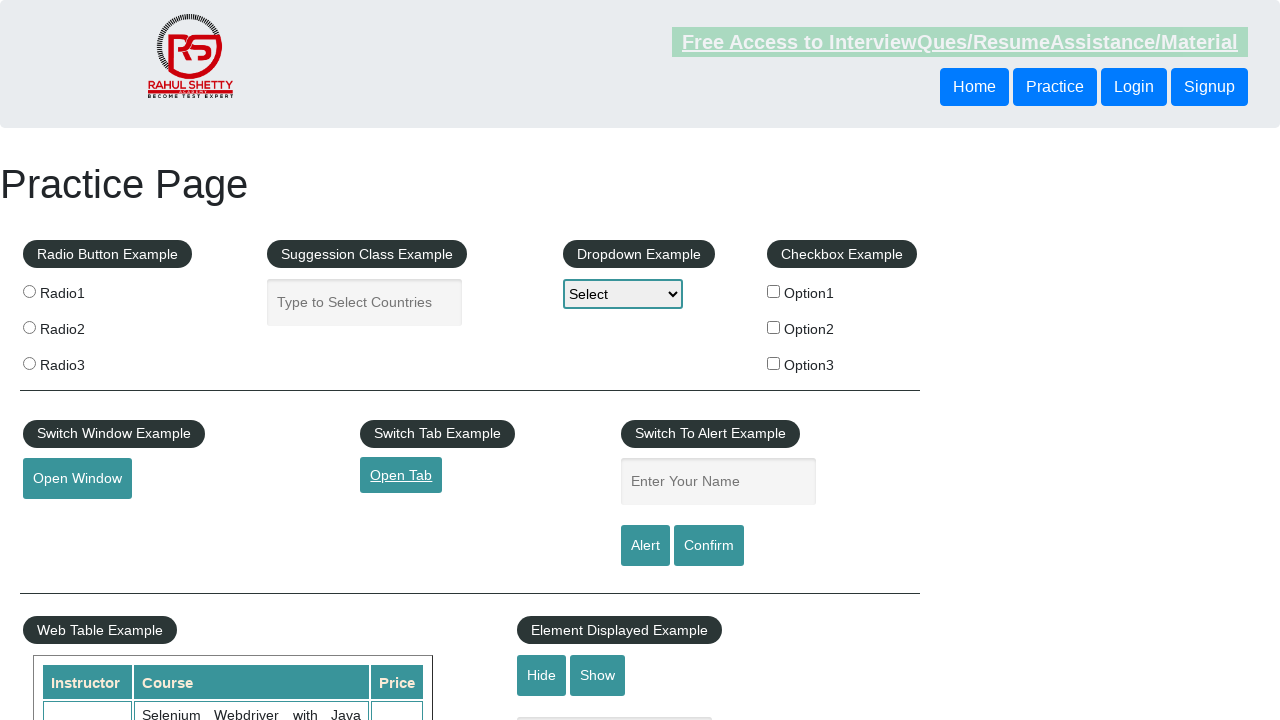